Tests that entering a number above 100 shows the correct error message "Number is too big"

Starting URL: https://kristinek.github.io/site/tasks/enter_a_number

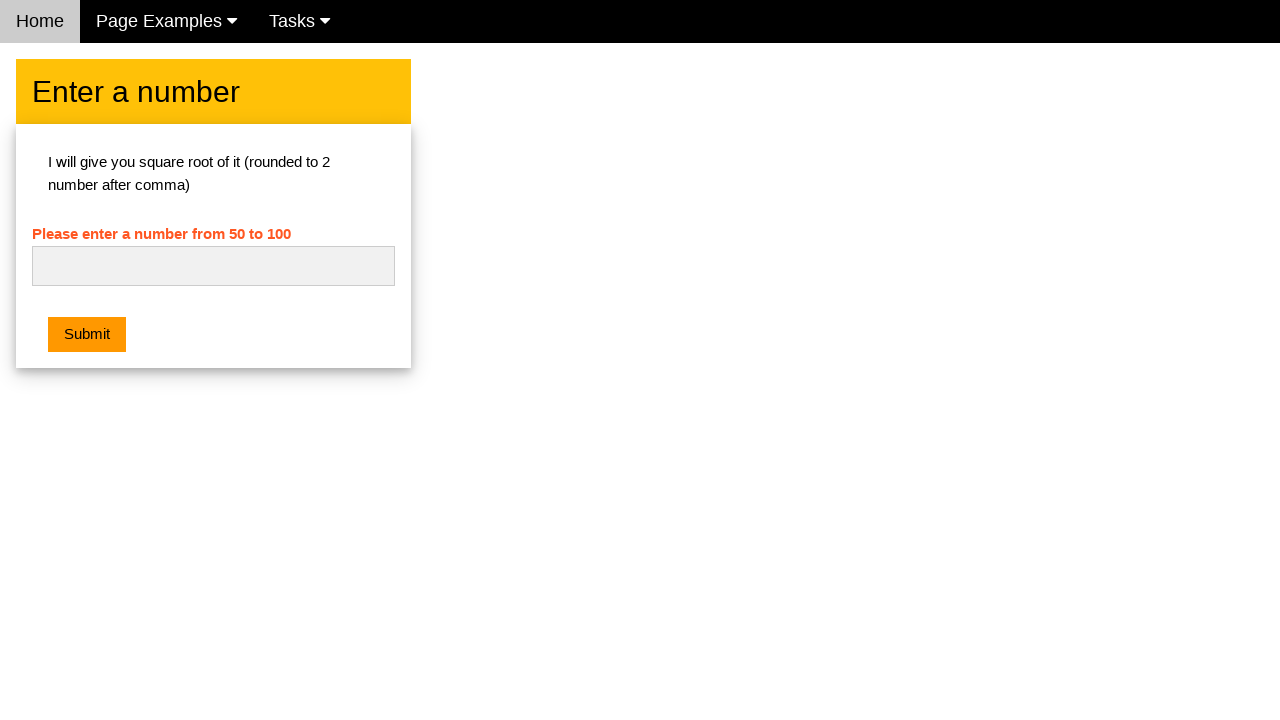

Navigated to enter a number task page
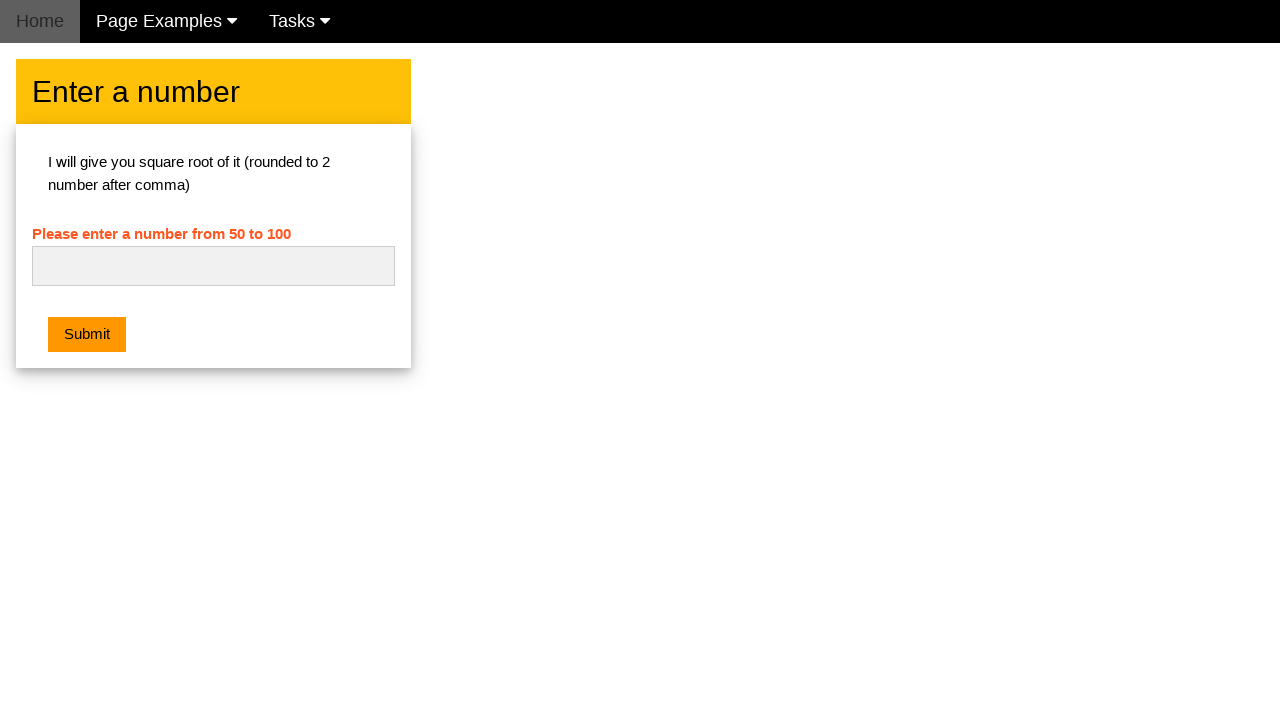

Filled number input field with '105' on #numb
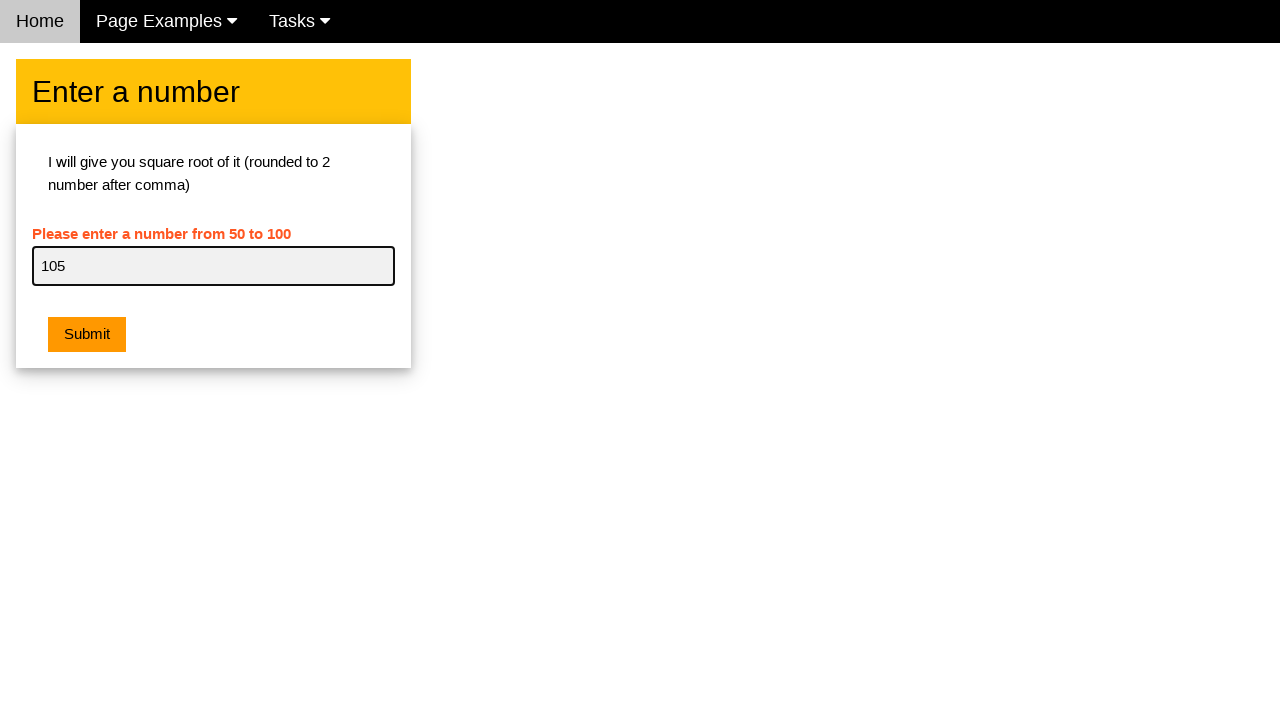

Clicked submit button at (87, 335) on .w3-btn
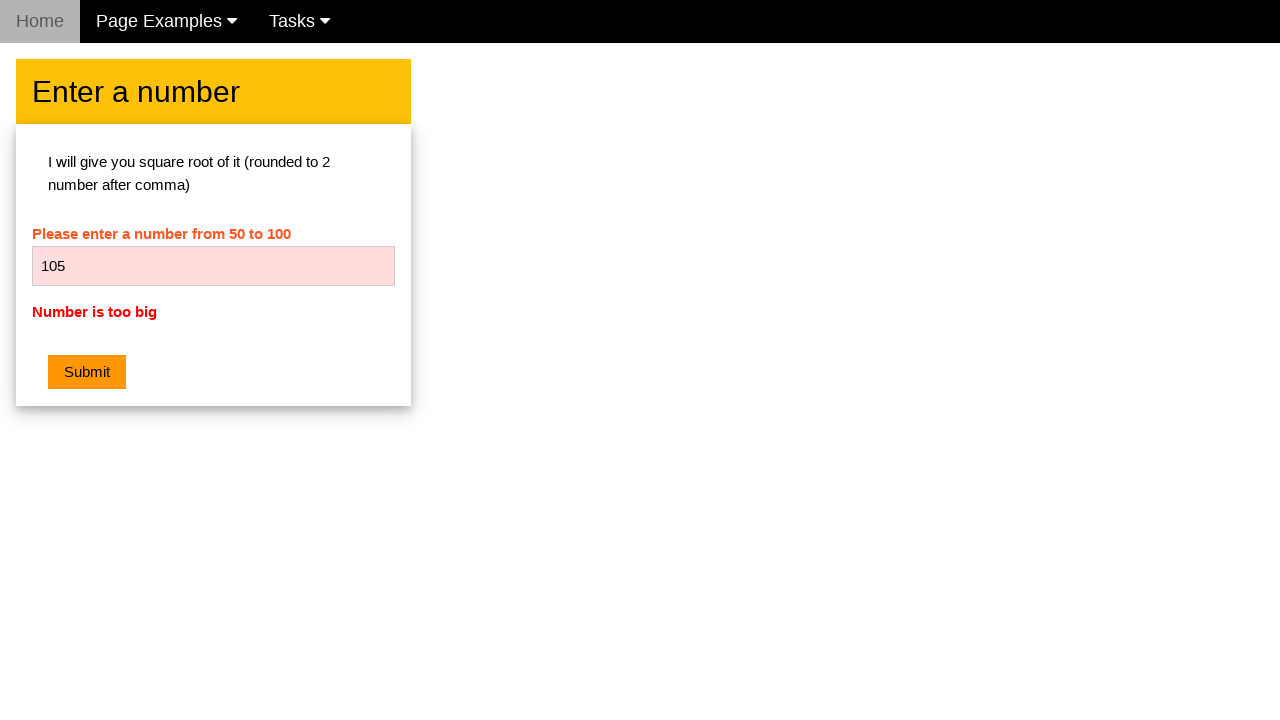

Retrieved error message text
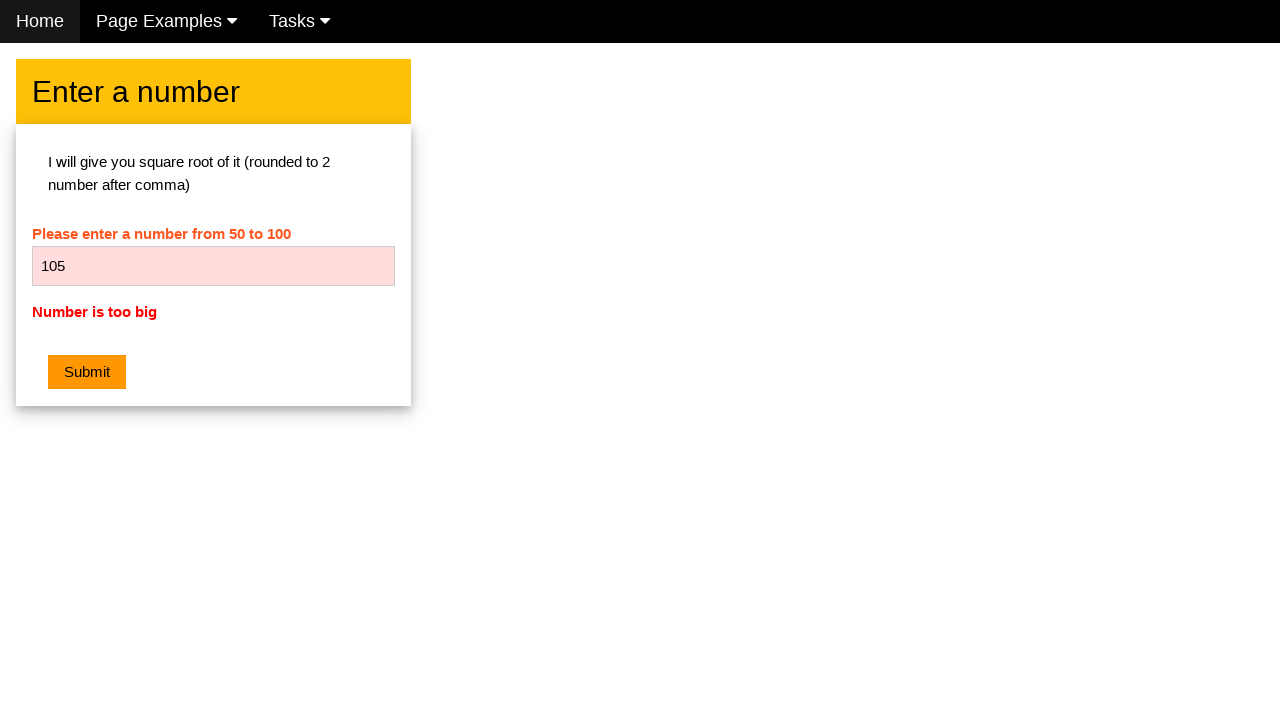

Asserted error message displays 'Number is too big'
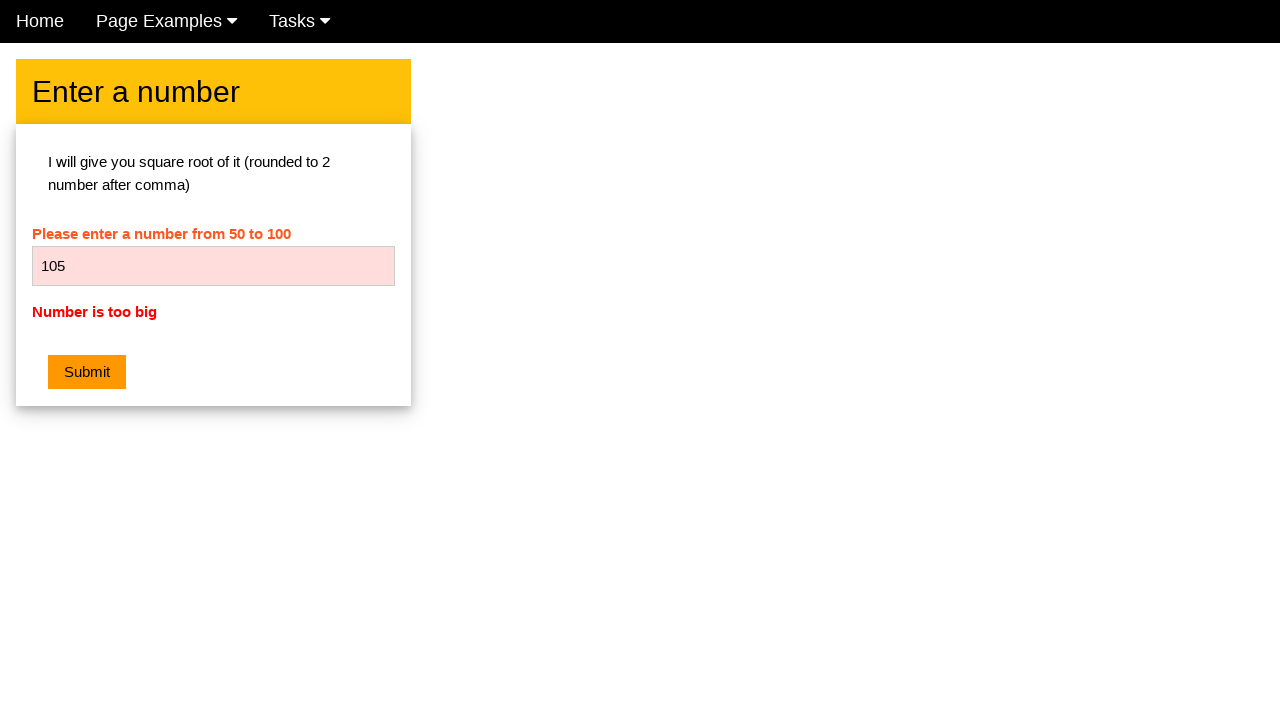

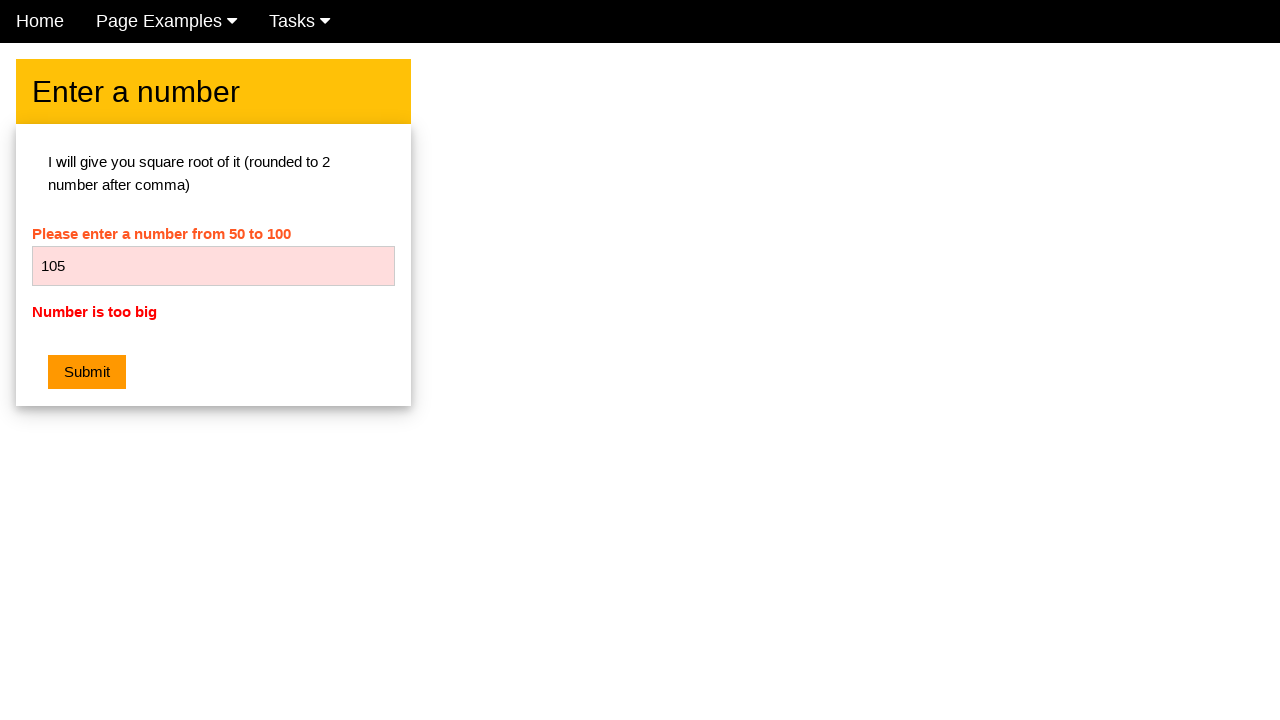